Navigates to a YouTube Shorts video and clicks the play button to start video playback, repeating this process 5 times in separate browser sessions.

Starting URL: https://www.youtube.com/shorts/TAp7ppiLlGw

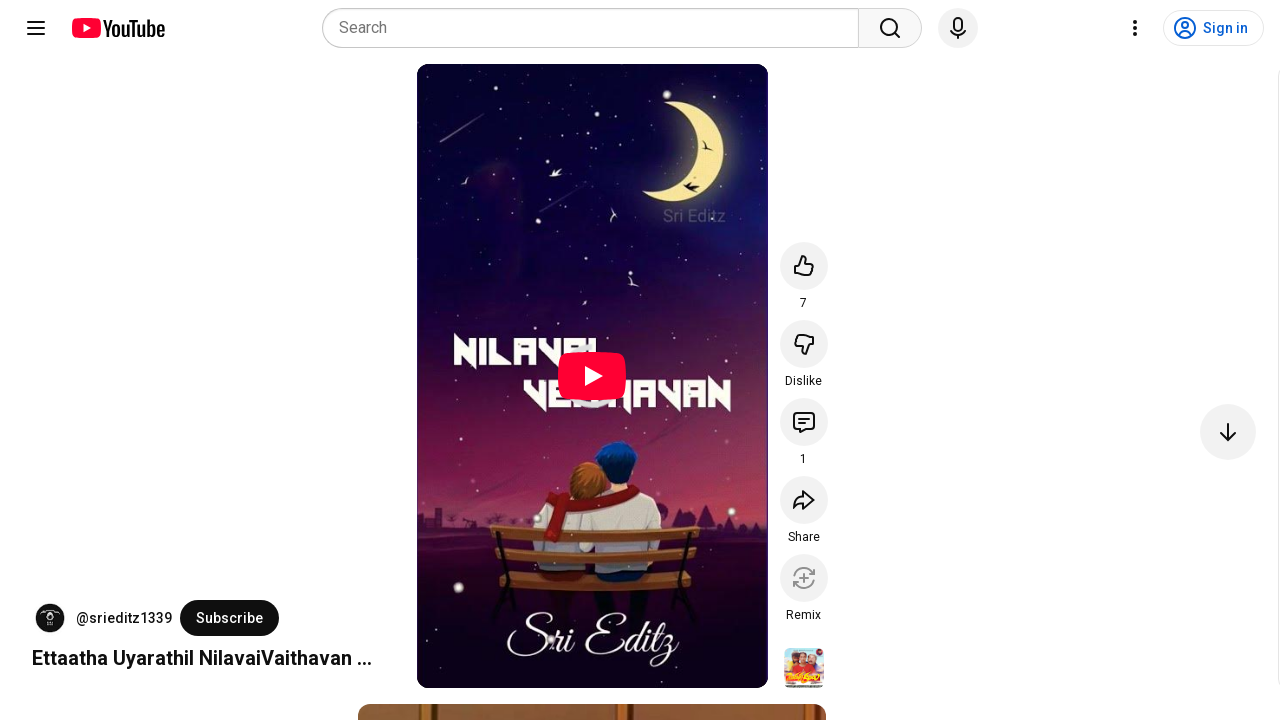

Waited 5 seconds for YouTube Shorts page to load
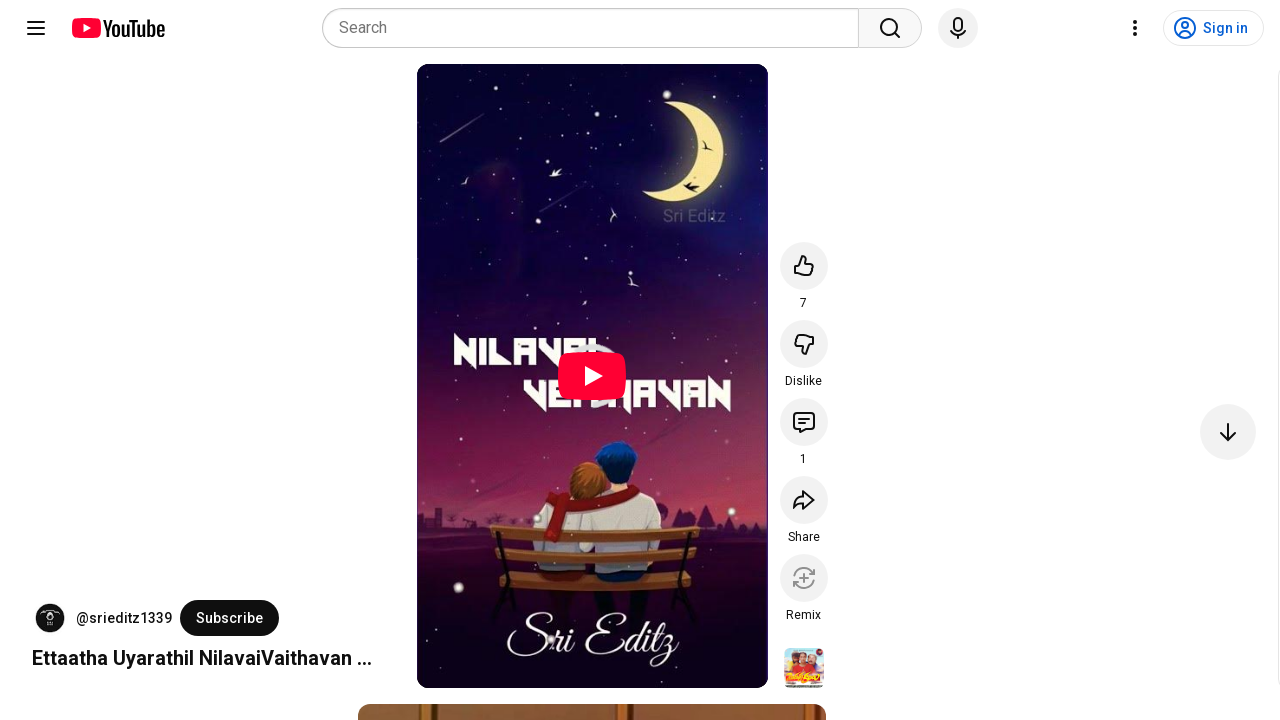

Clicked the Play button to start video playback at (592, 376) on button[aria-label='Play']
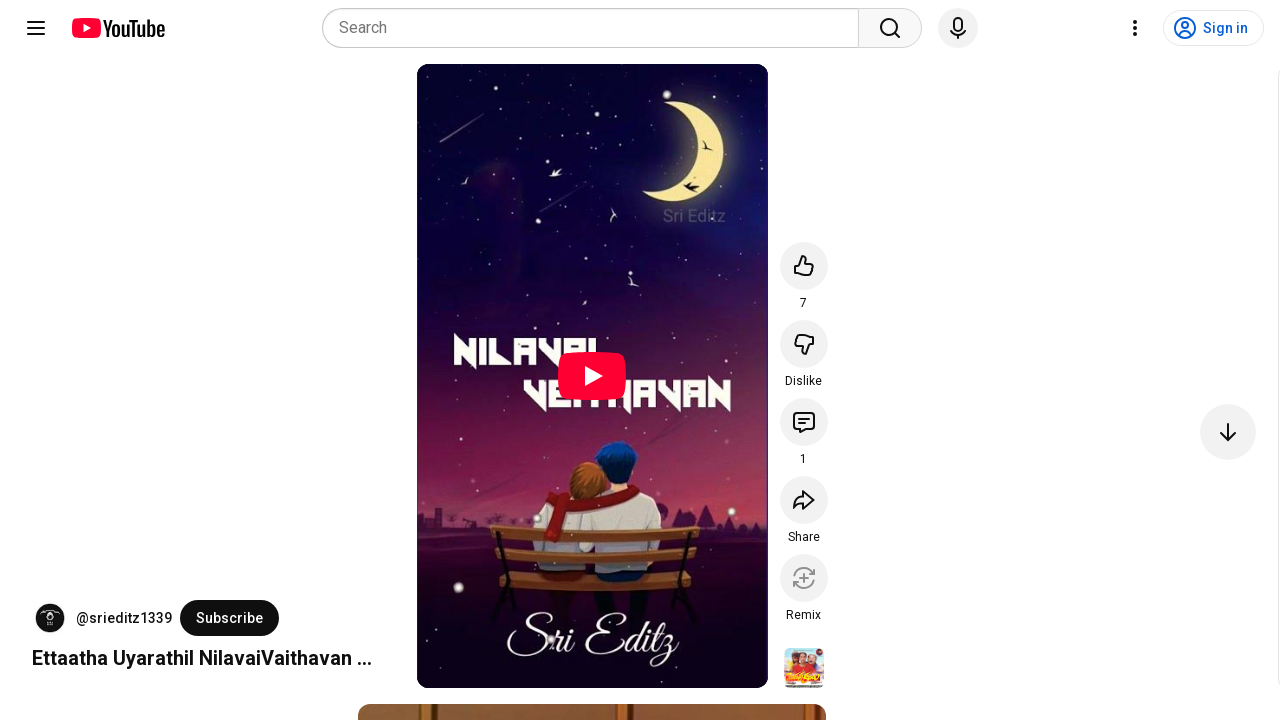

Waited 32 seconds for video playback to complete
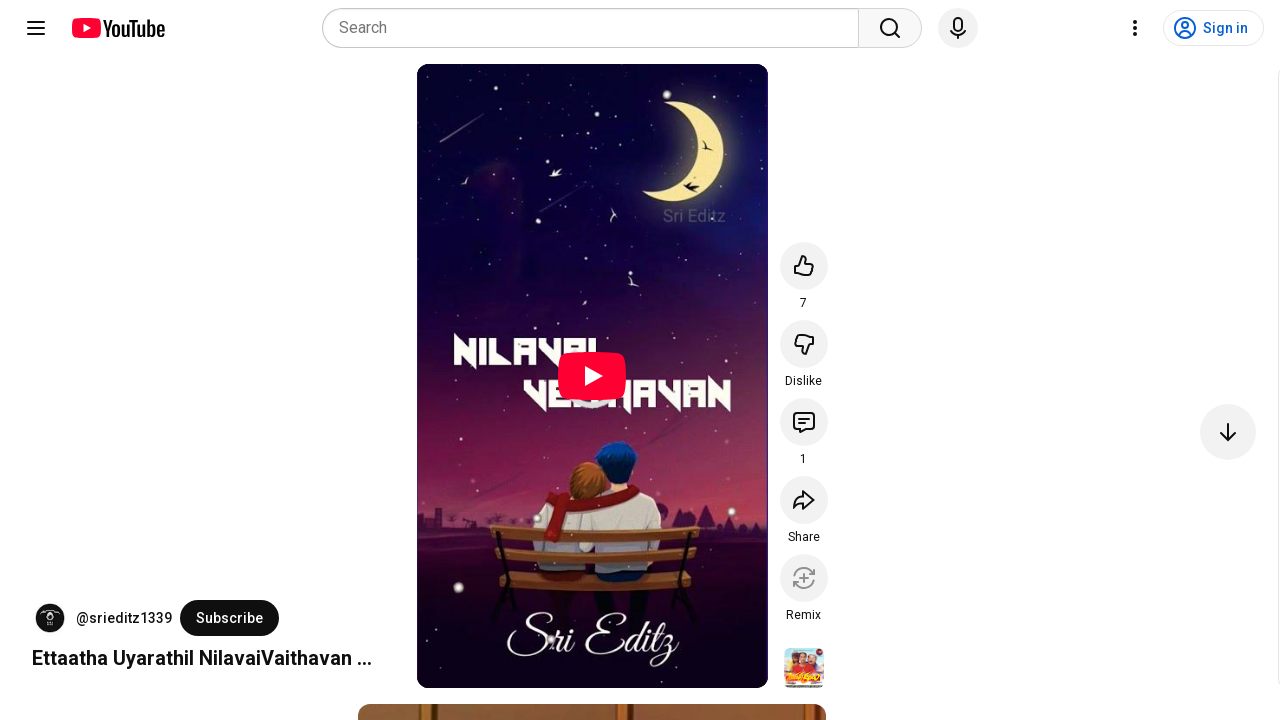

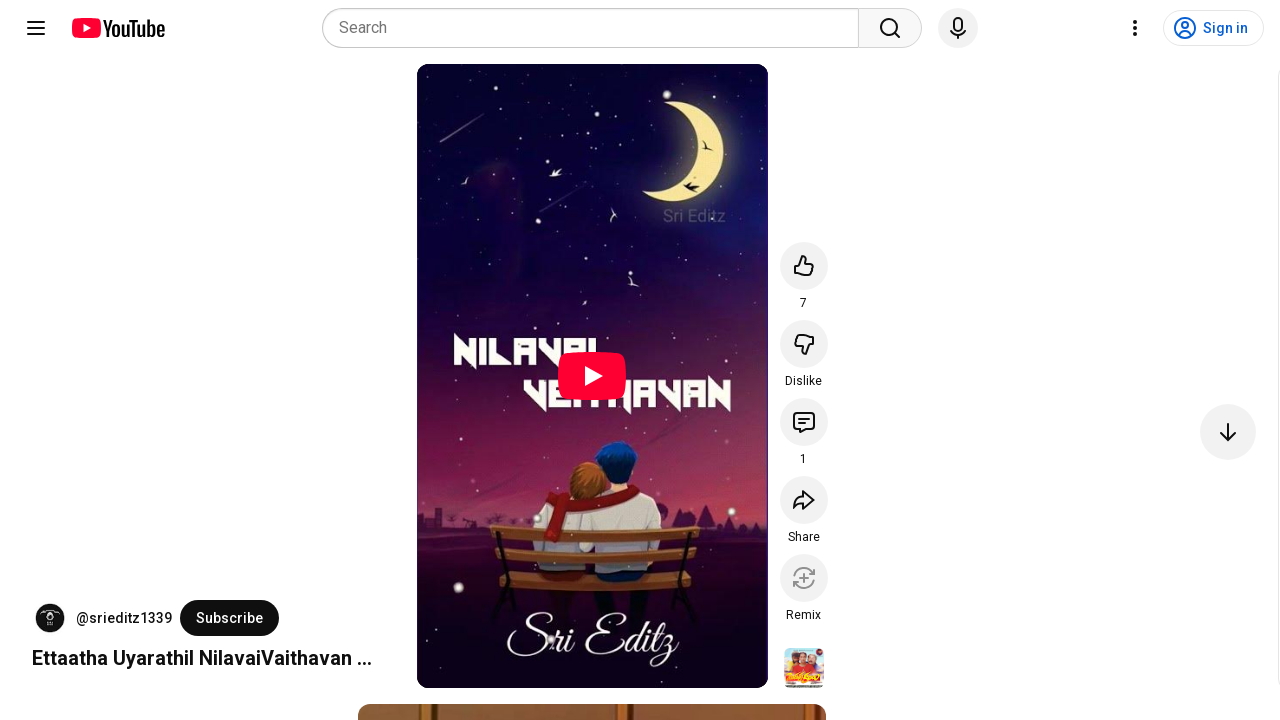